Tests that the submit button is visible and enabled on the form

Starting URL: https://demoqa.com/automation-practice-form

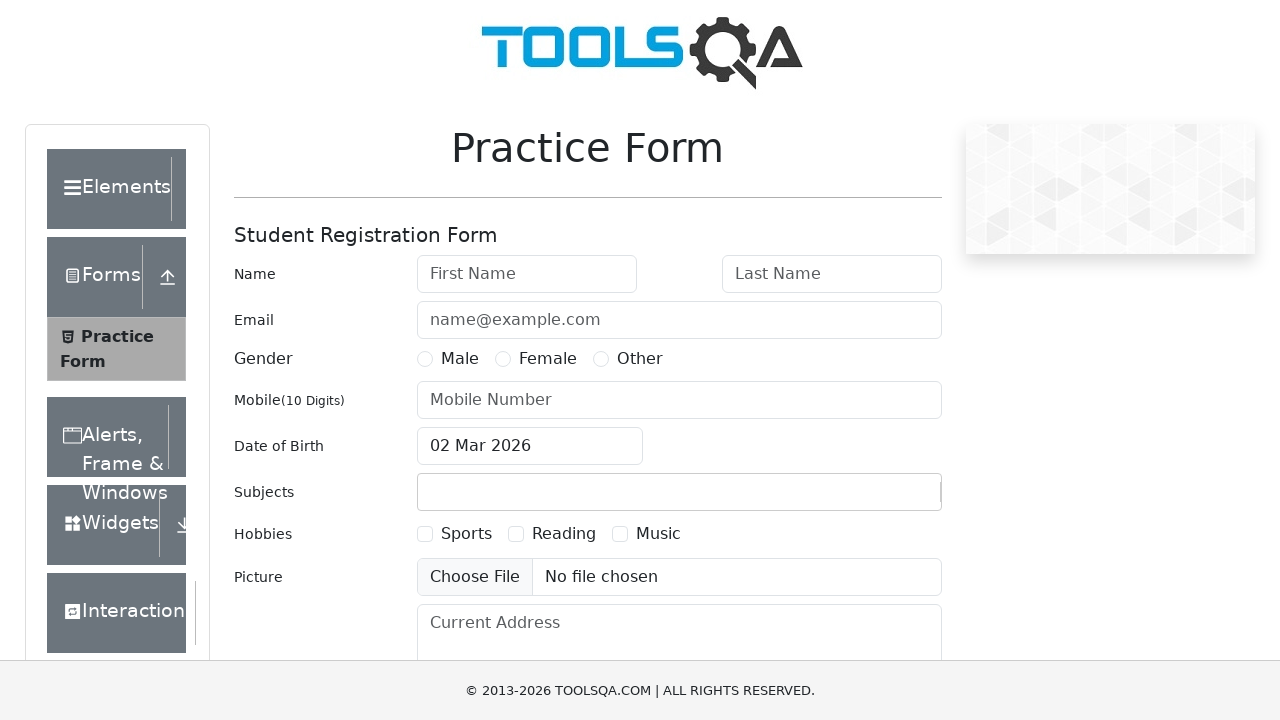

Submit button is visible on the automation practice form
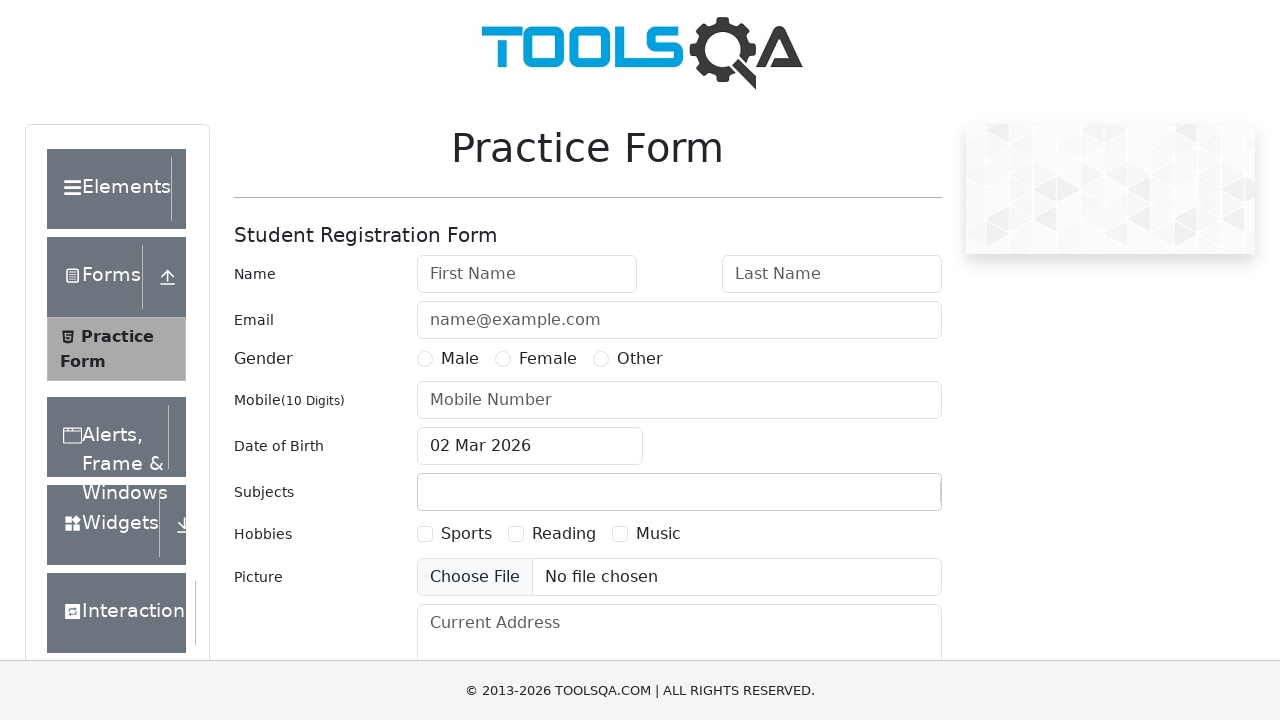

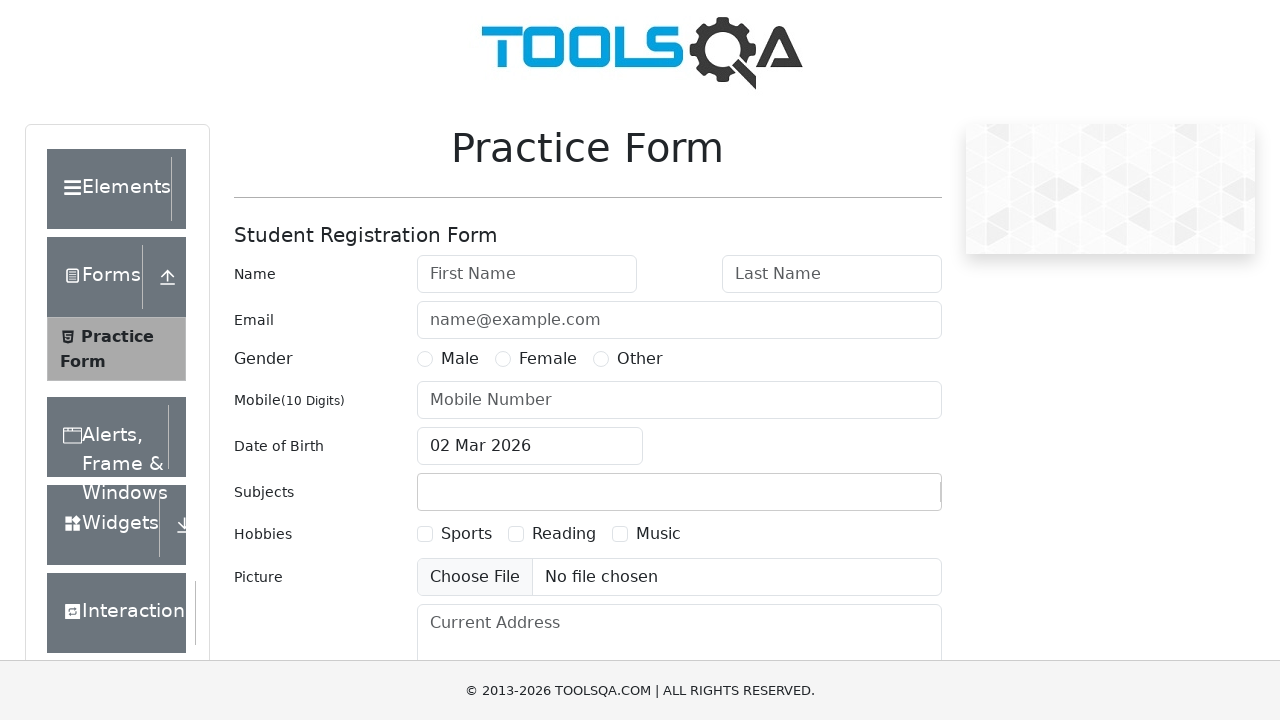